Tests clearing completed tasks on the All filter, leaving only active tasks

Starting URL: https://todomvc4tasj.herokuapp.com/

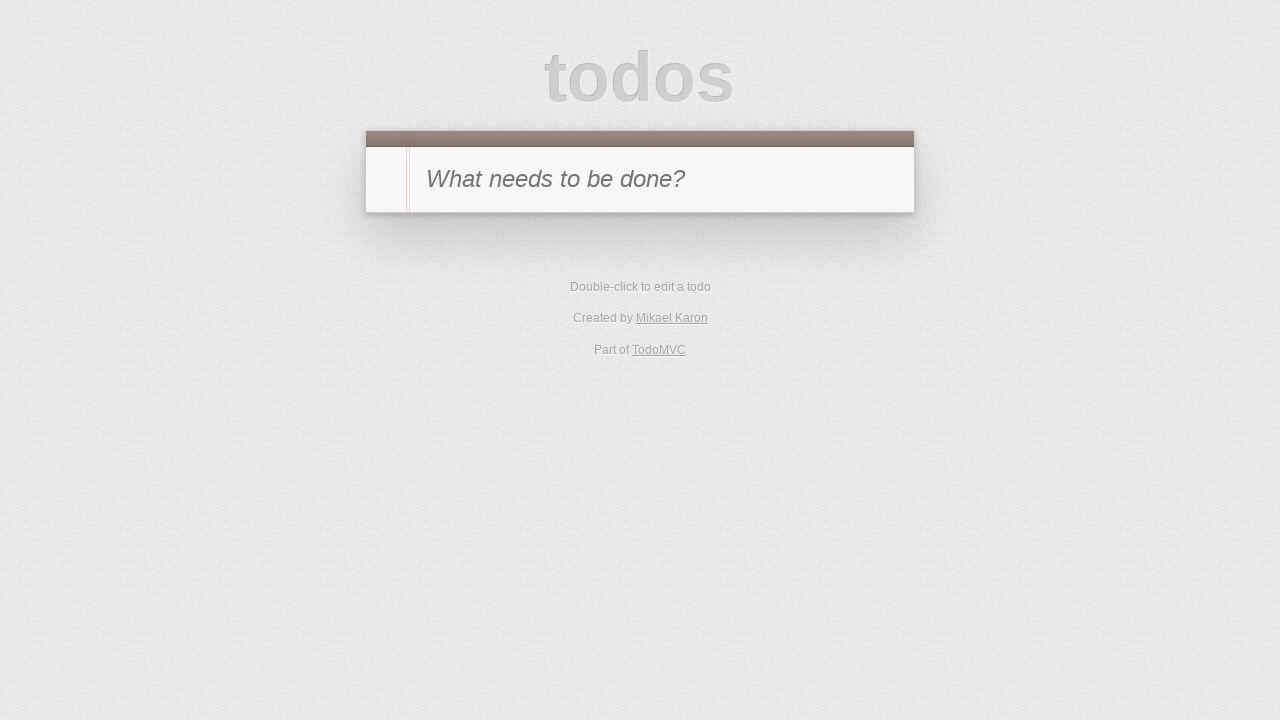

Set up localStorage with 2 completed tasks (a, b) and 1 active task (c)
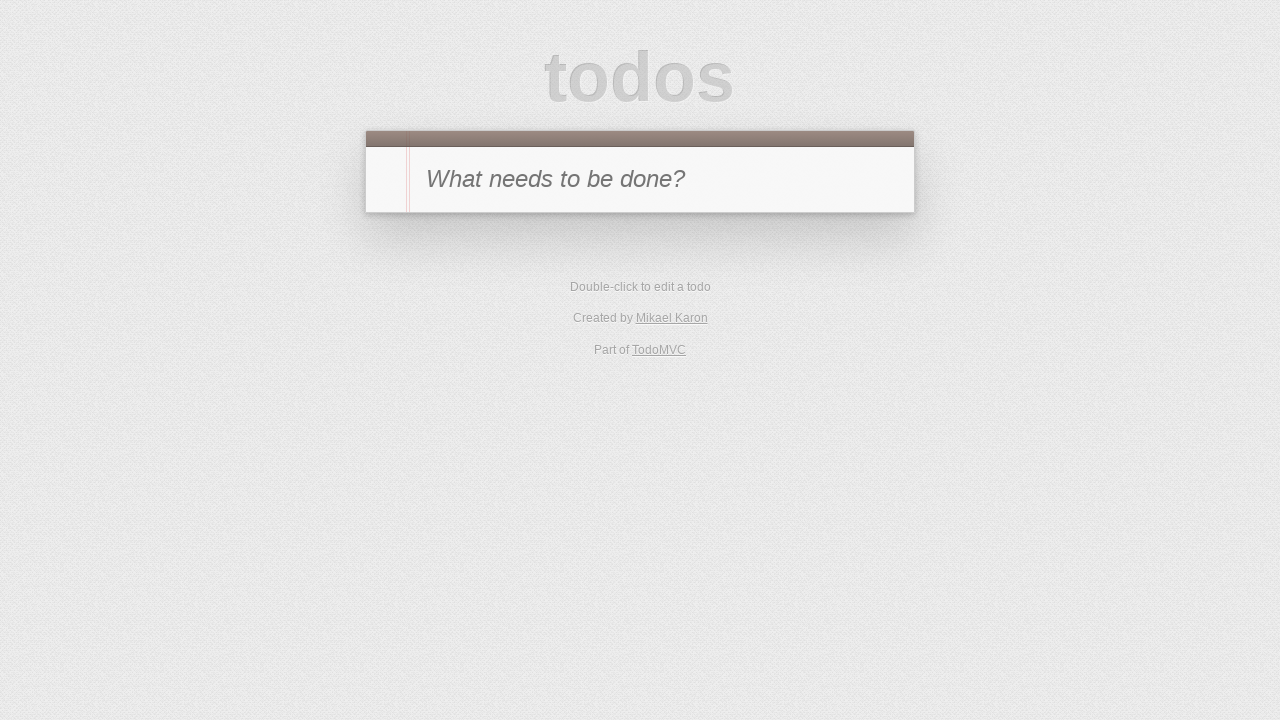

Reloaded page to apply localStorage data
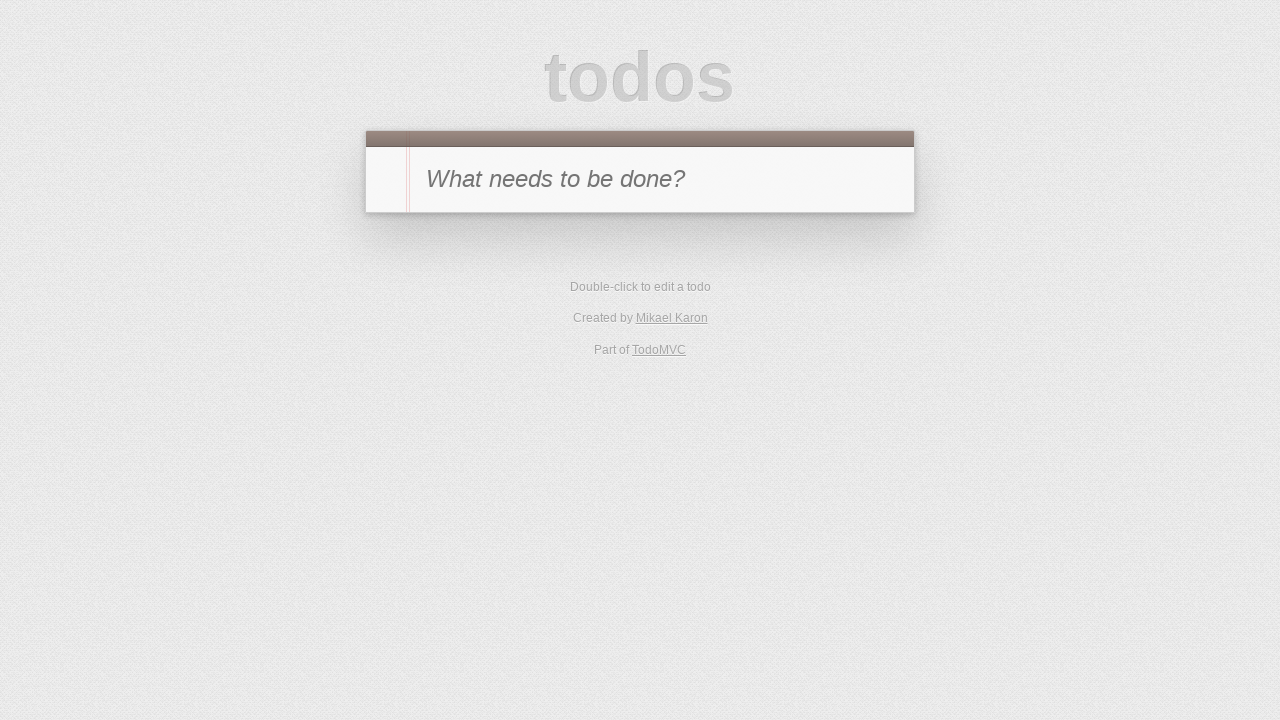

Clicked 'Clear completed' button to remove completed tasks at (850, 412) on #clear-completed
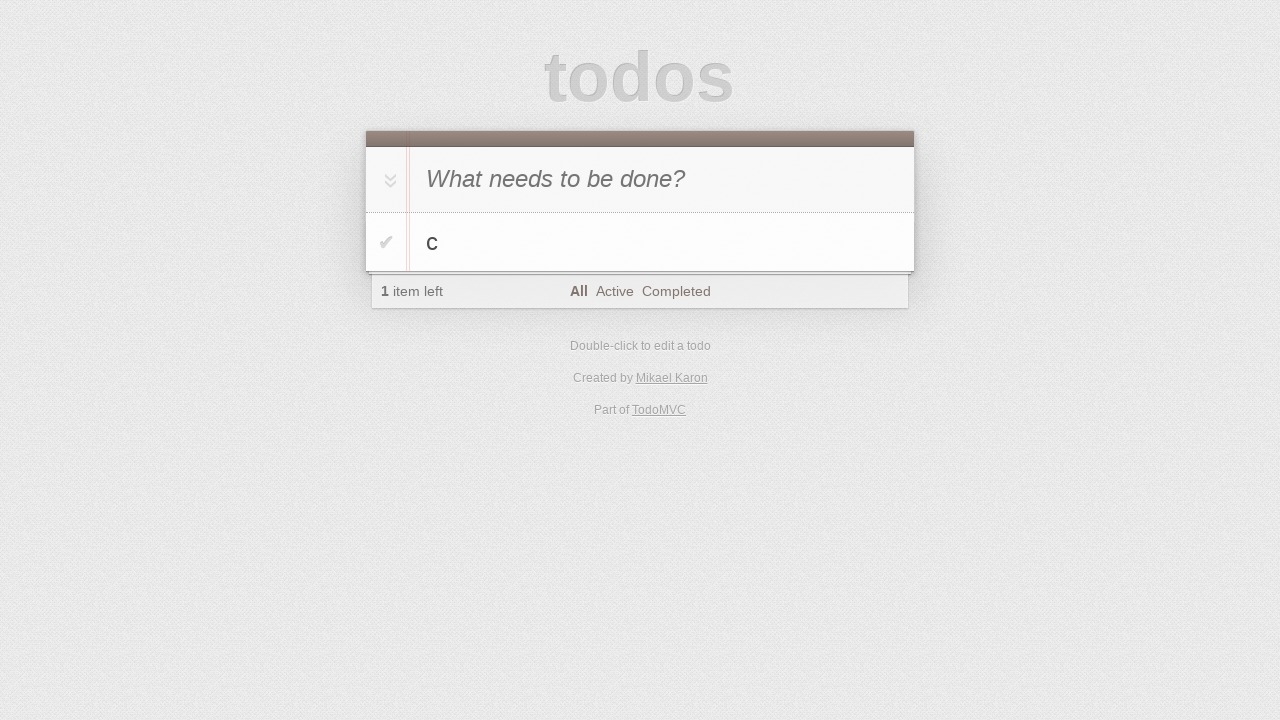

Waited for remaining task 'c' to be visible in todo list
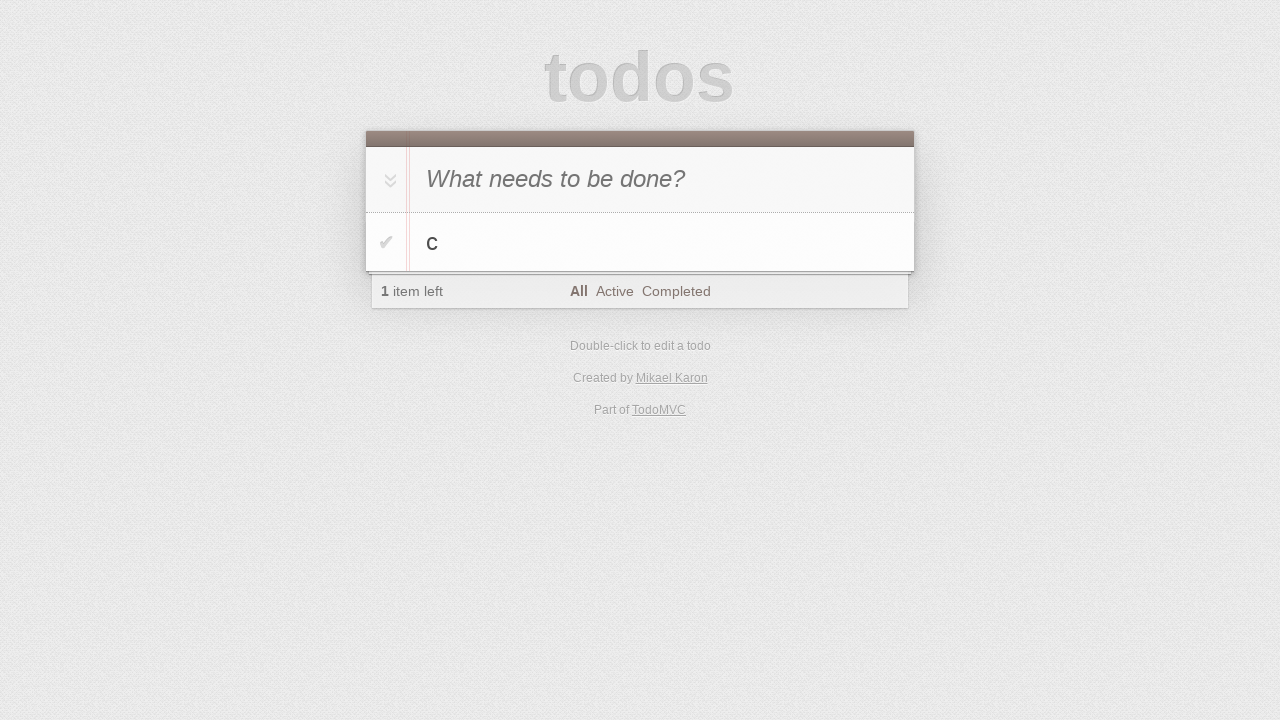

Verified that exactly 1 task remains in the list
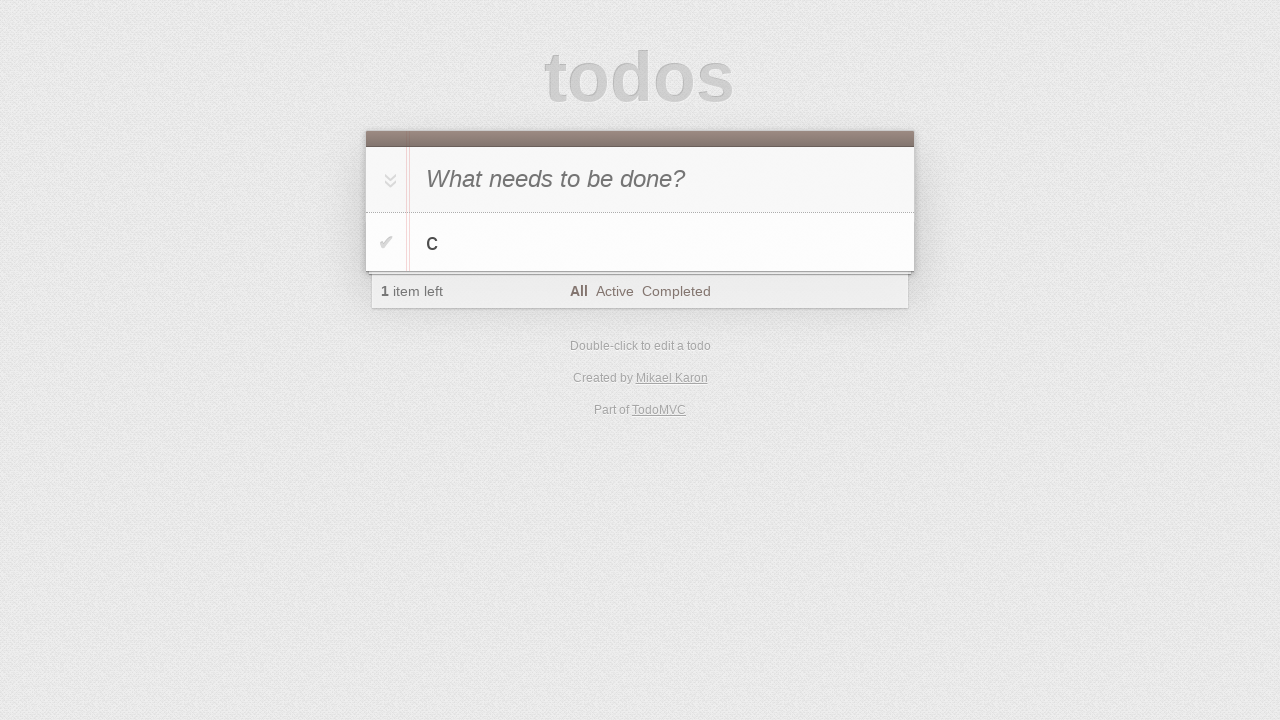

Verified that todo count shows '1' active task
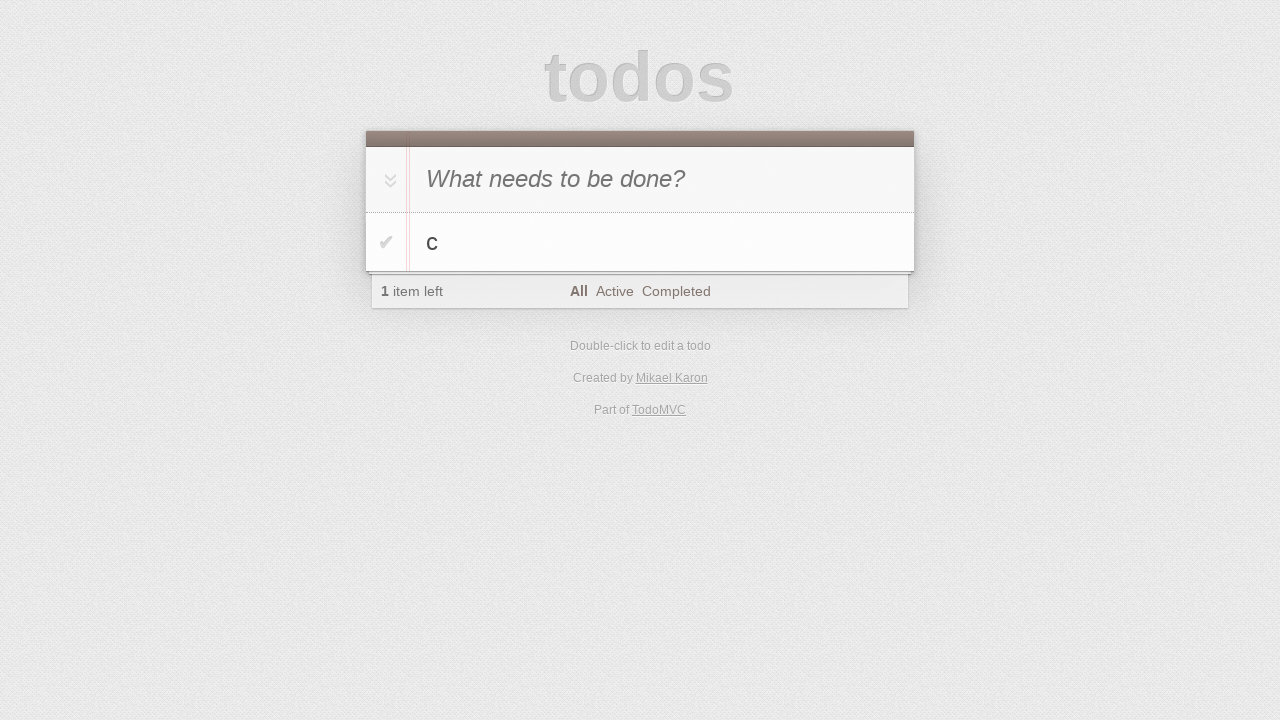

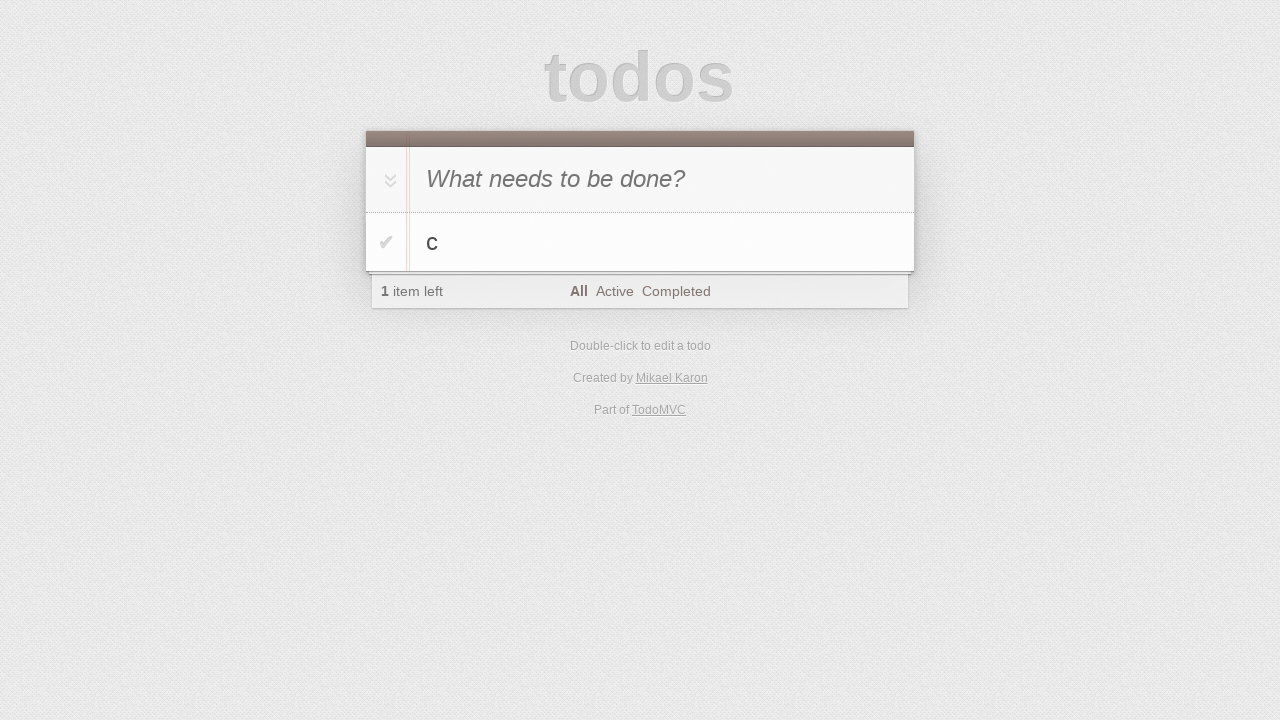